Tests filtering to display only active (incomplete) items

Starting URL: https://demo.playwright.dev/todomvc

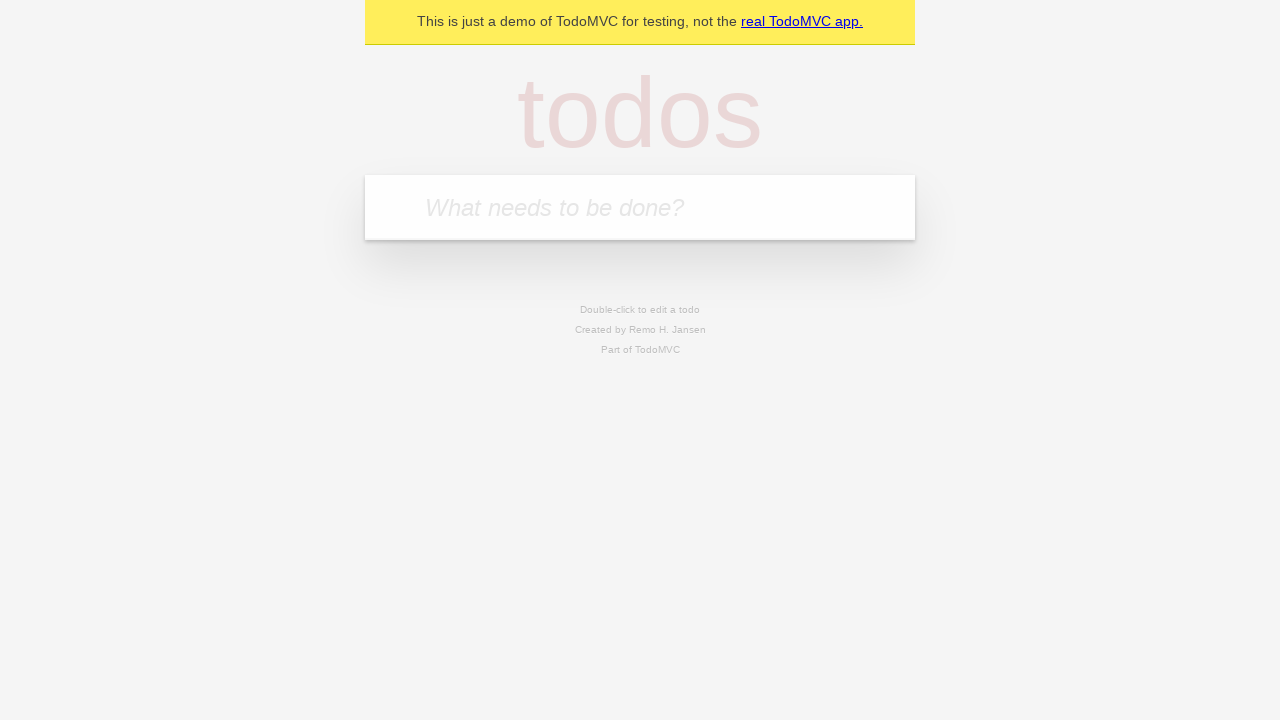

Filled first todo field with 'buy some cheese' on internal:attr=[placeholder="What needs to be done?"i]
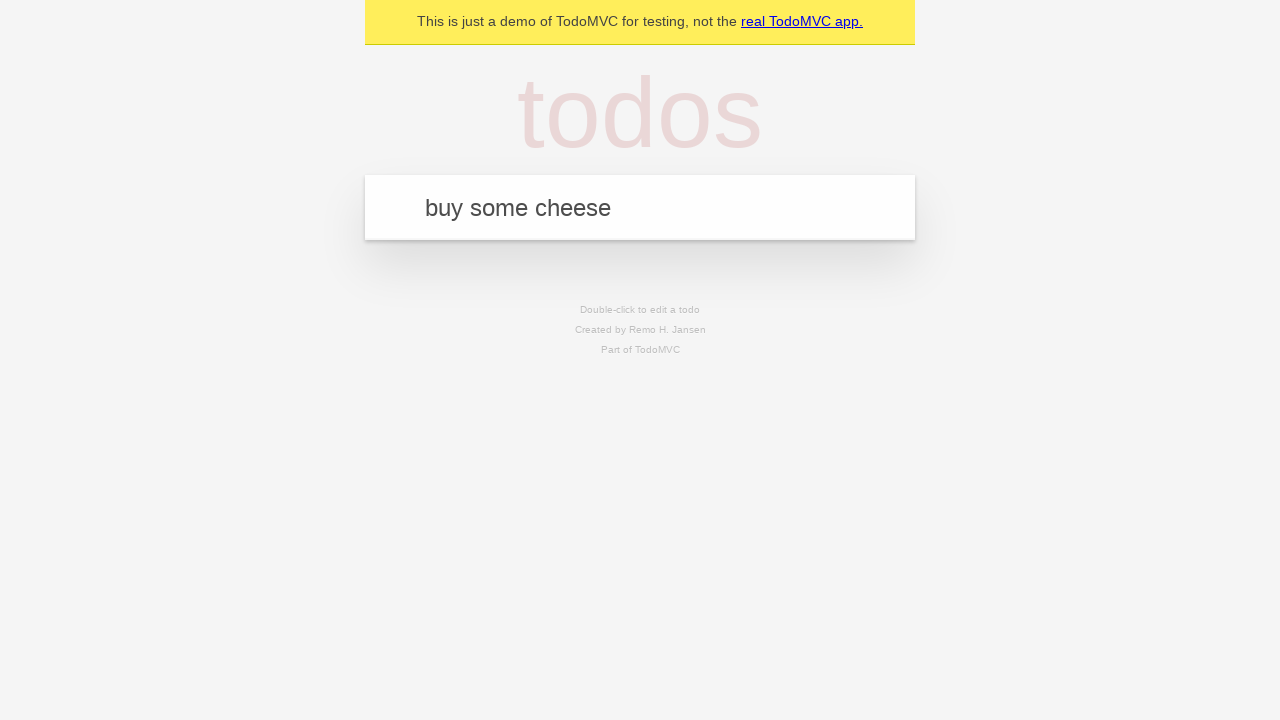

Pressed Enter to add first todo on internal:attr=[placeholder="What needs to be done?"i]
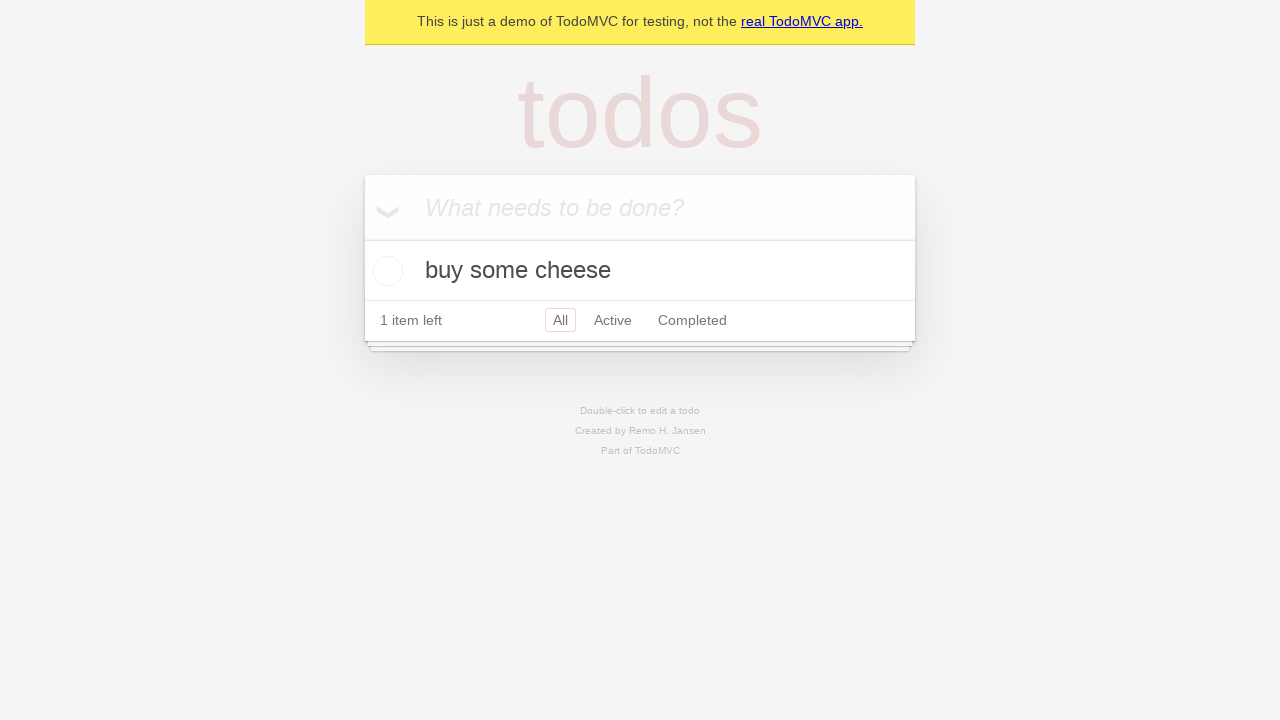

Filled second todo field with 'feed the cat' on internal:attr=[placeholder="What needs to be done?"i]
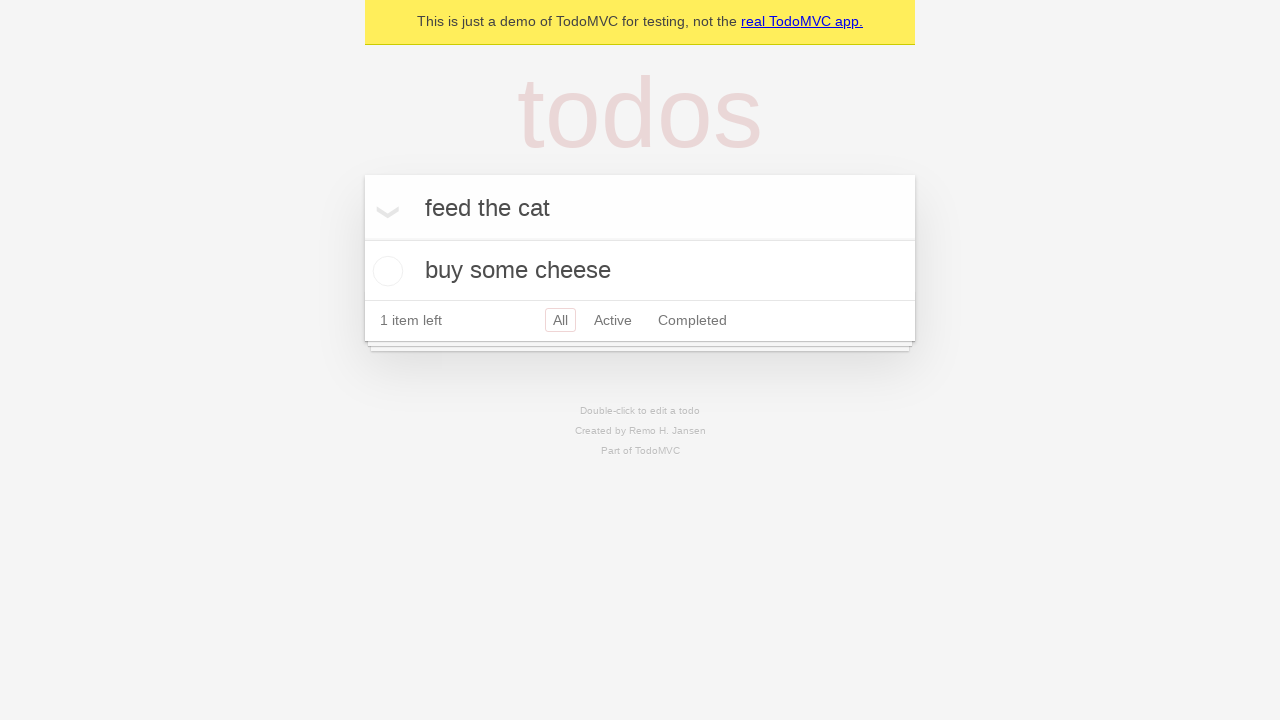

Pressed Enter to add second todo on internal:attr=[placeholder="What needs to be done?"i]
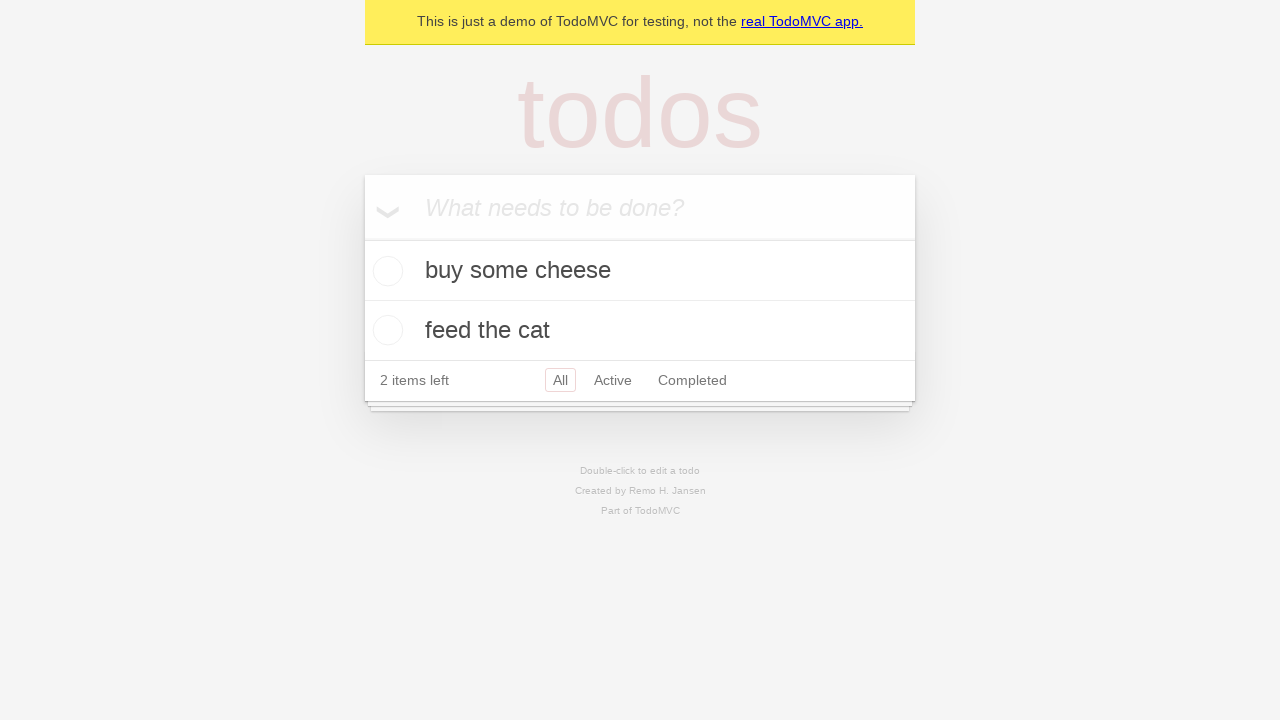

Filled third todo field with 'book a doctors appointment' on internal:attr=[placeholder="What needs to be done?"i]
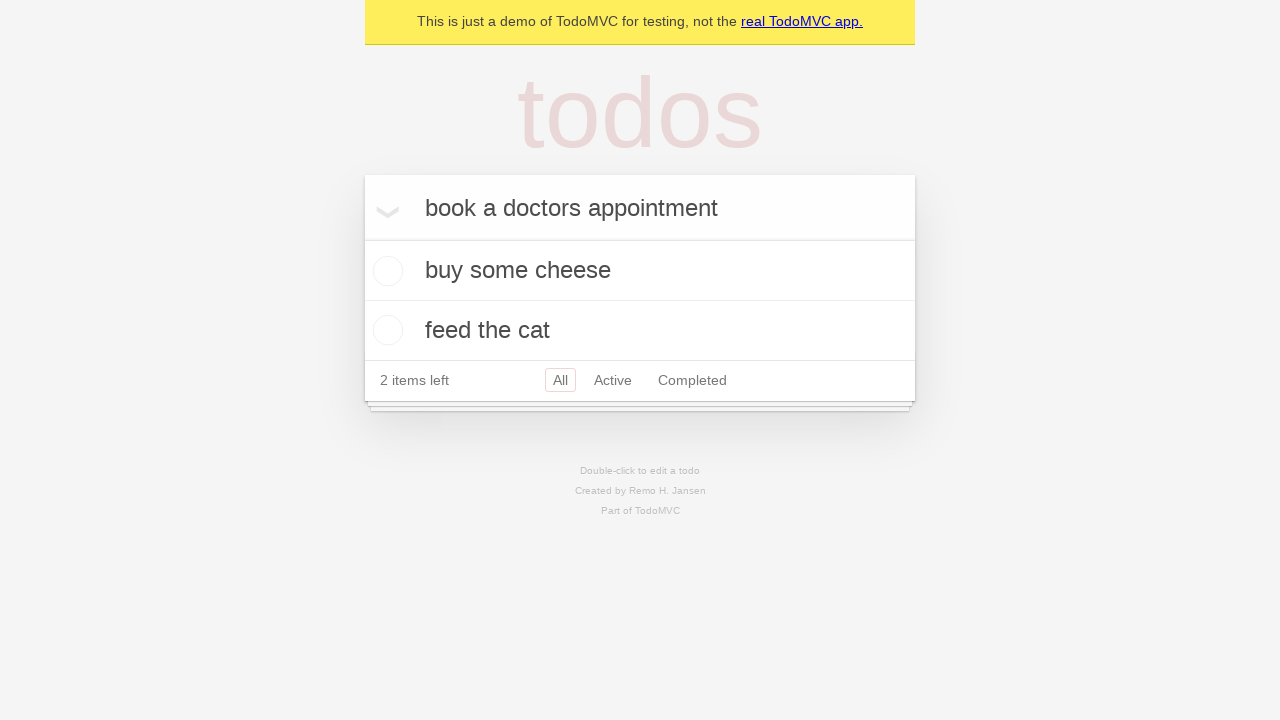

Pressed Enter to add third todo on internal:attr=[placeholder="What needs to be done?"i]
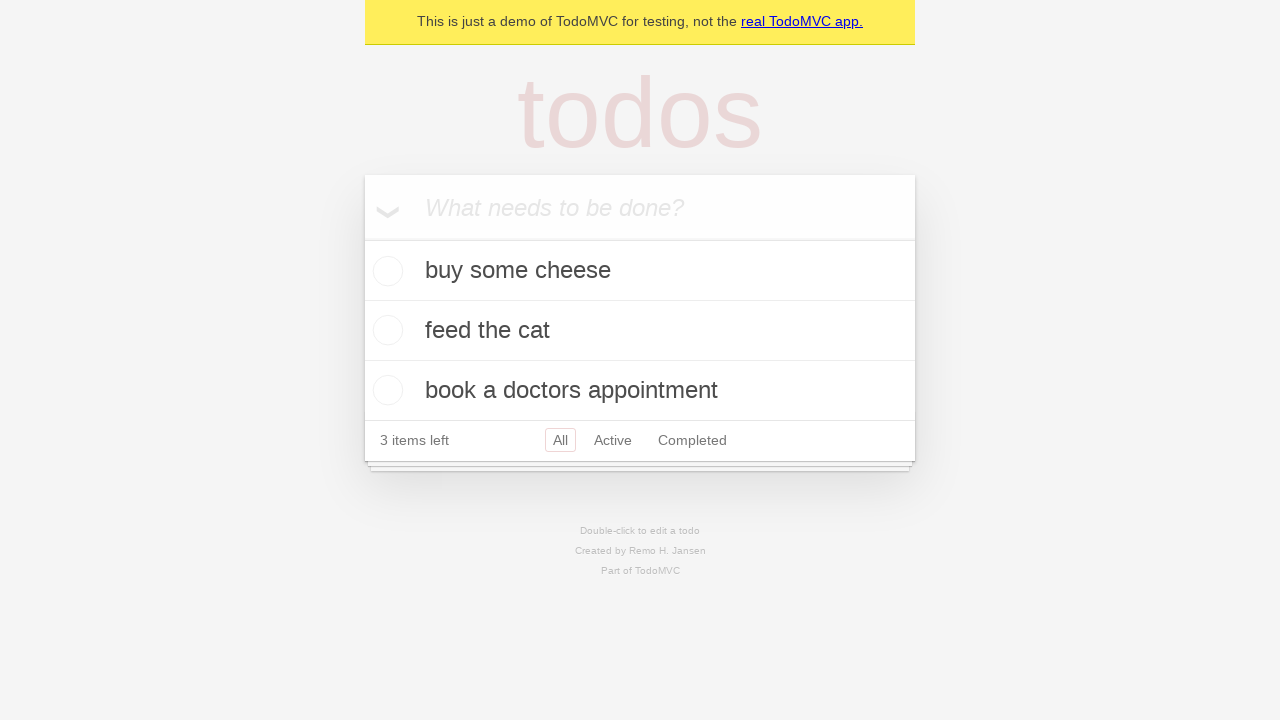

Waited for all three todo items to appear
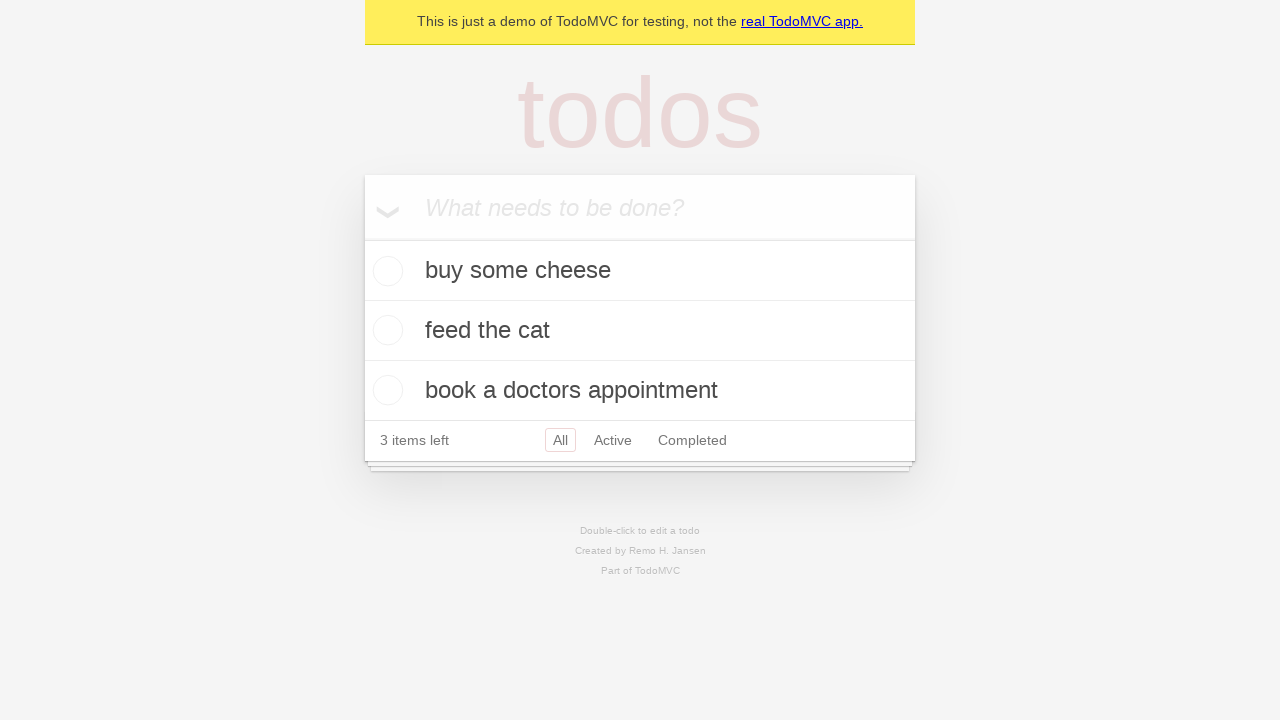

Marked second todo item as complete at (385, 330) on internal:testid=[data-testid="todo-item"s] >> nth=1 >> internal:role=checkbox
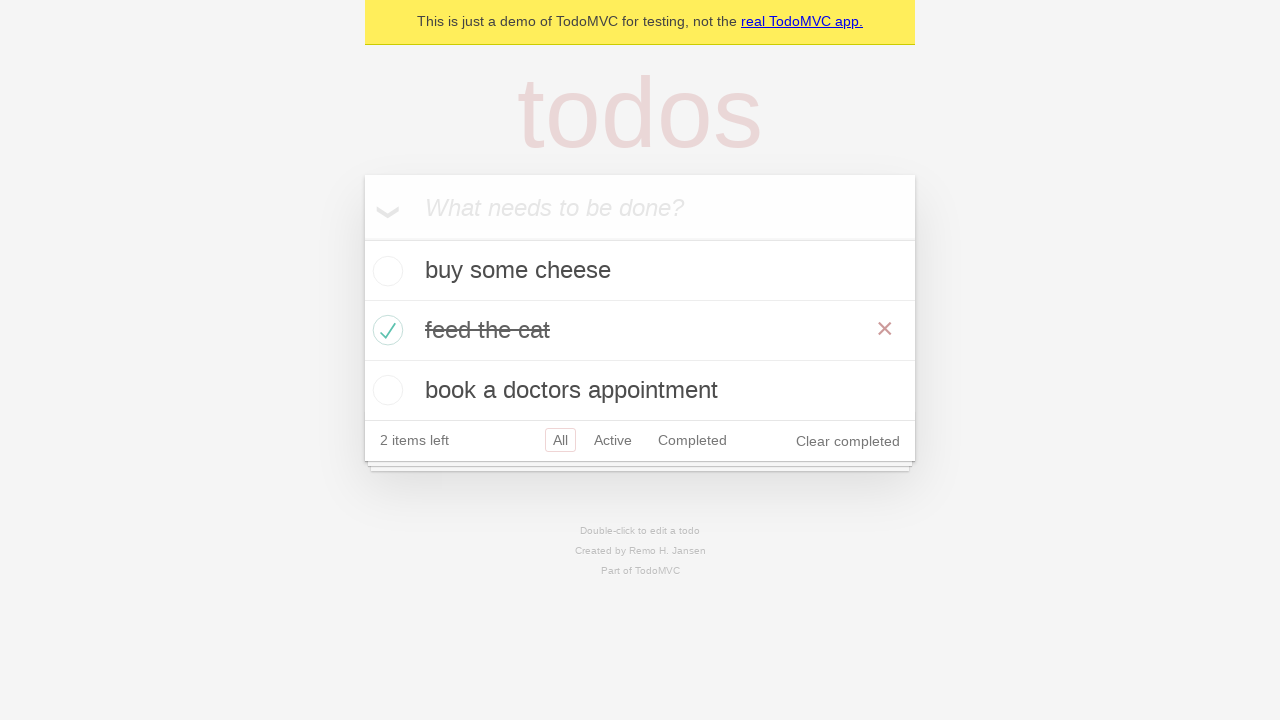

Clicked Active filter to display only incomplete items at (613, 440) on internal:role=link[name="Active"i]
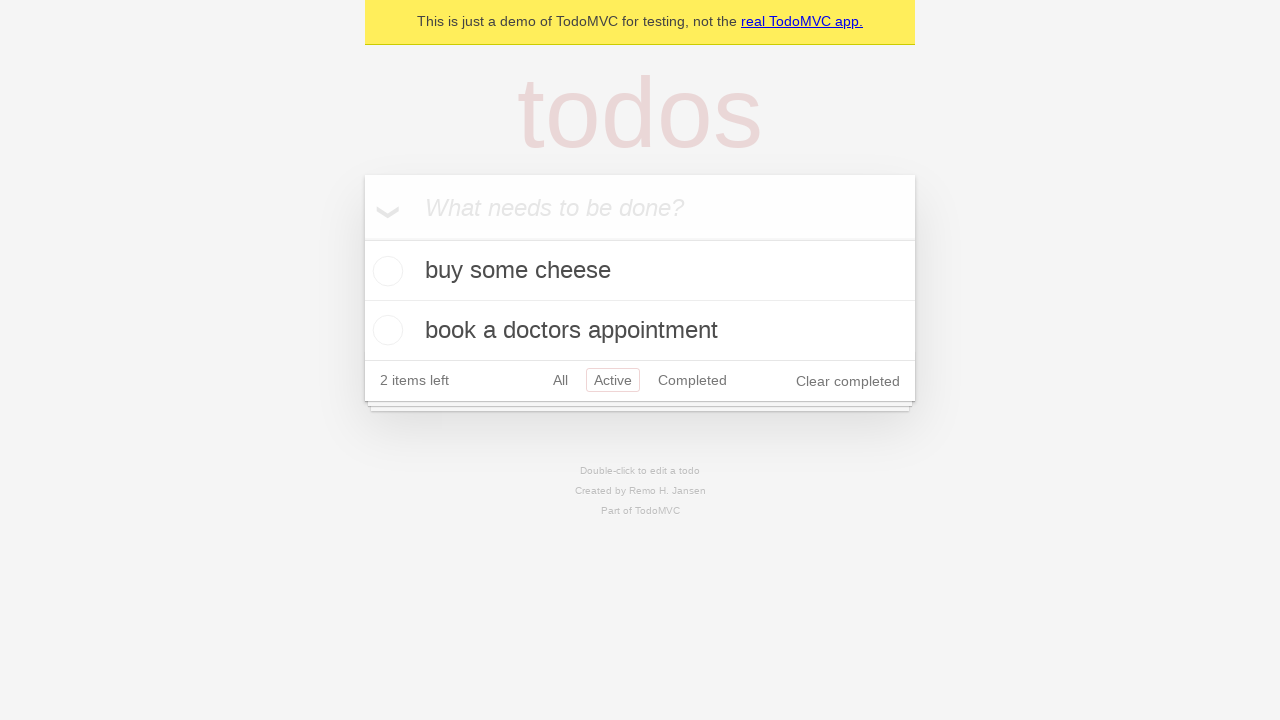

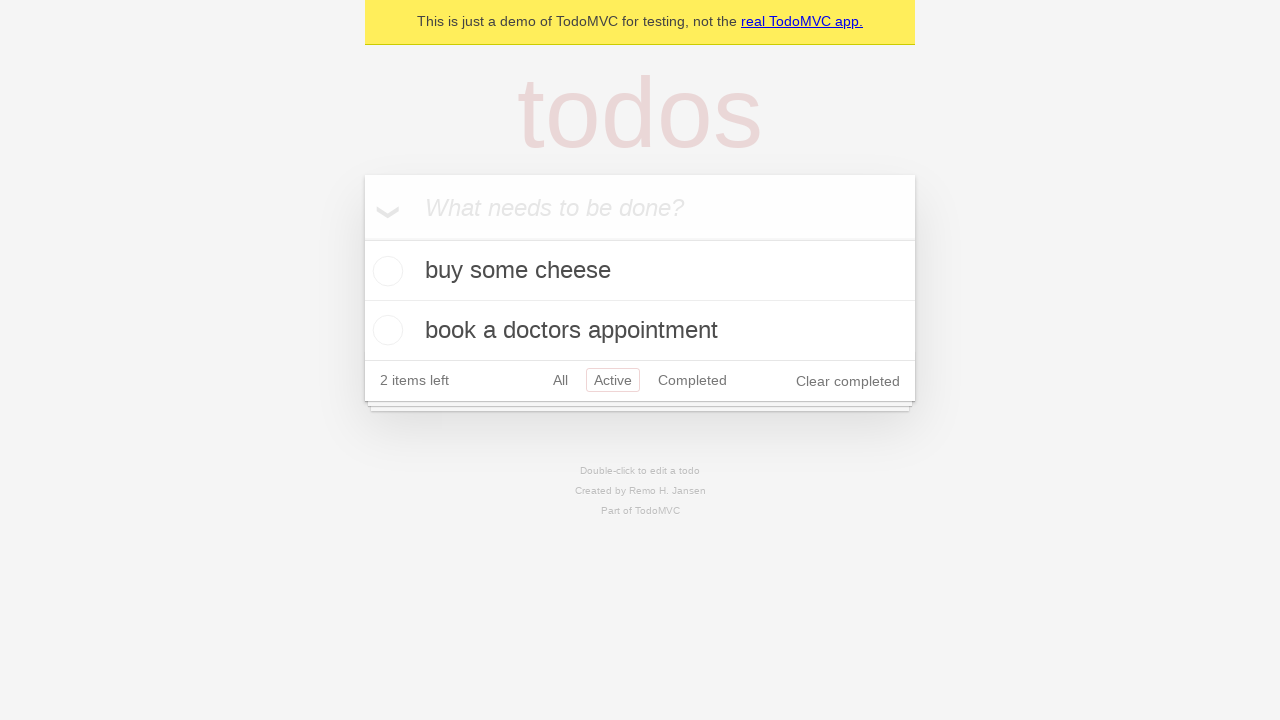